Navigates to example.com and clicks on a link element on the page

Starting URL: https://example.com/

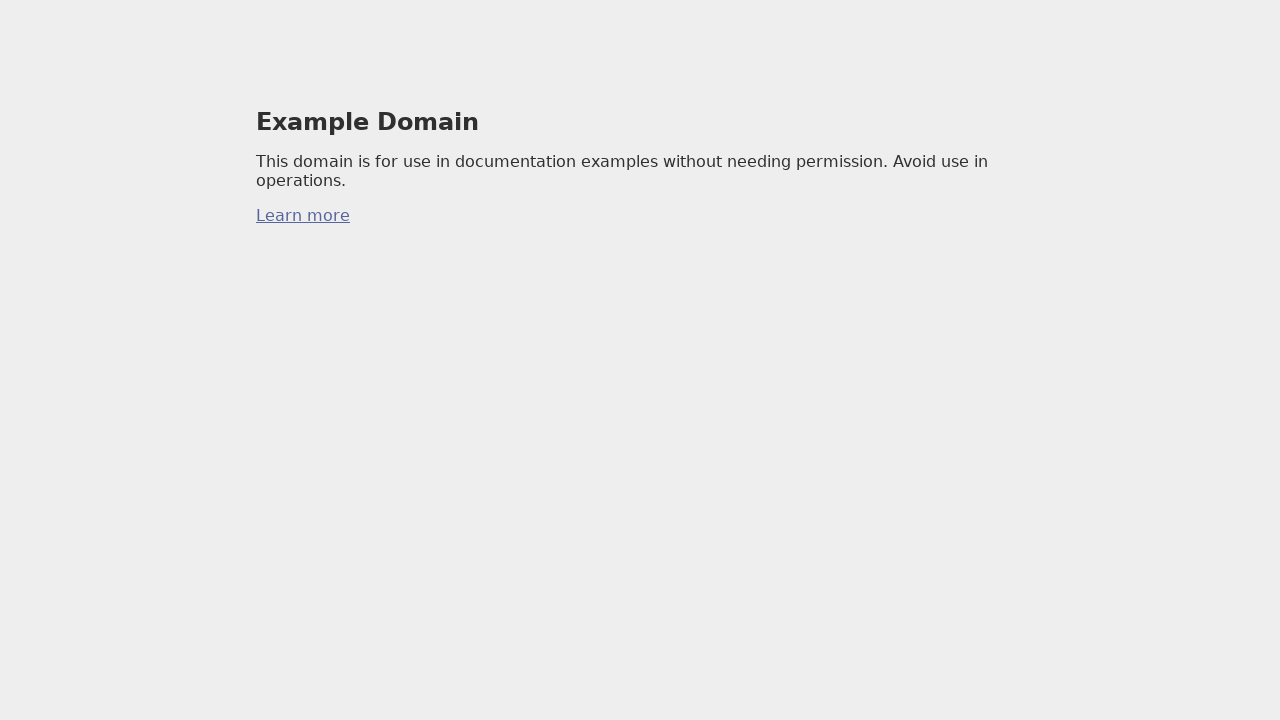

Navigated to https://example.com/
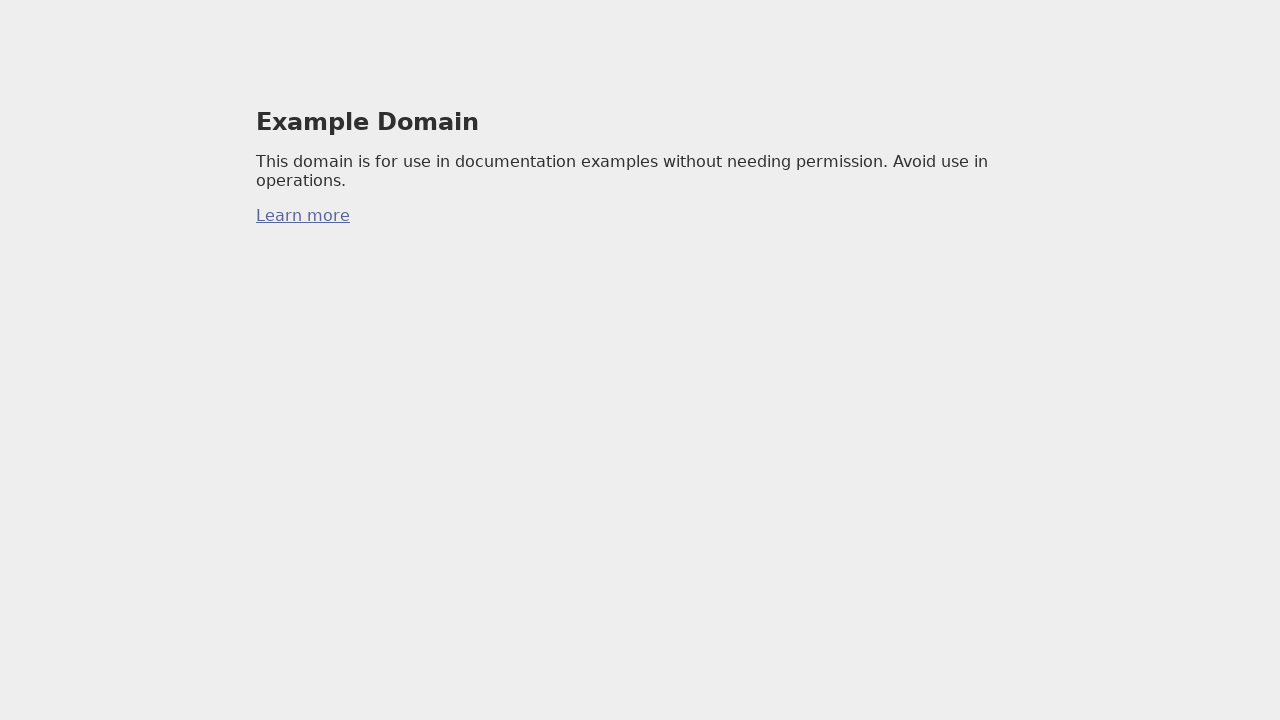

Clicked on link element at (303, 216) on a
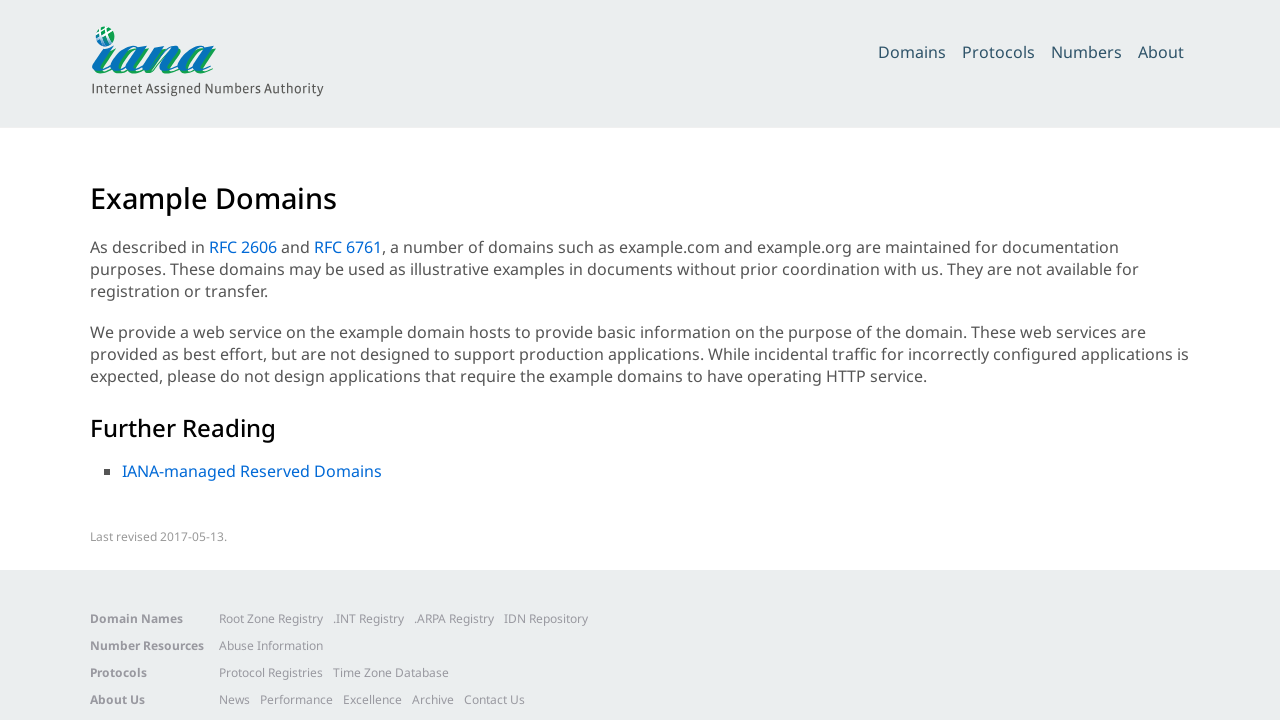

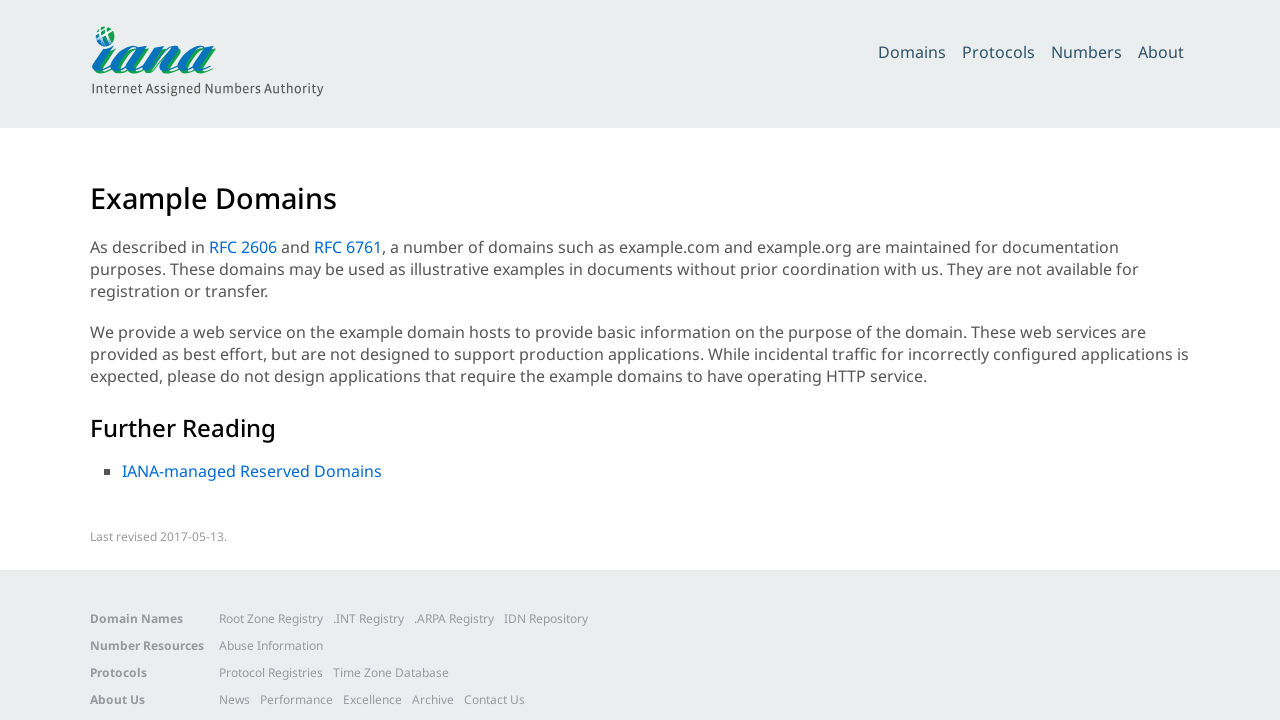